Tests window handling functionality by clicking a link that opens a new window, switching to the new window, and verifying the page title

Starting URL: https://the-internet.herokuapp.com/windows

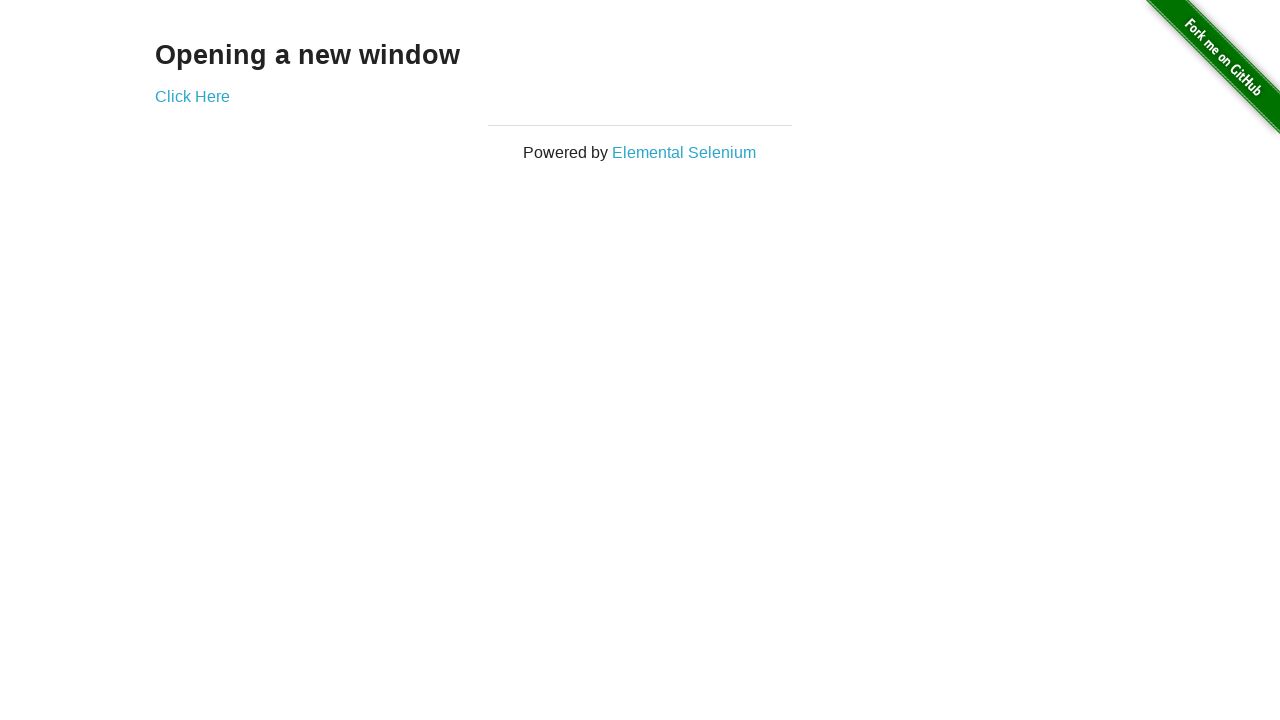

Clicked 'Click Here' link to open new window at (192, 96) on text=Click Here
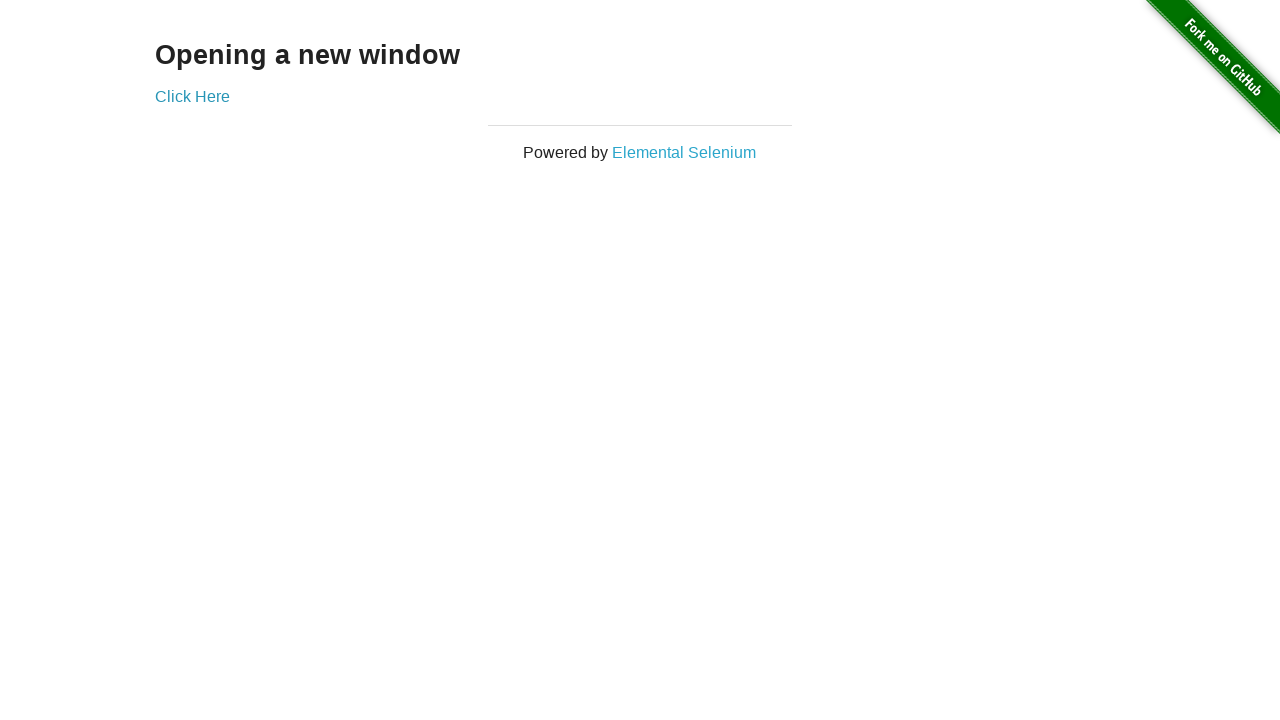

Captured new window page object
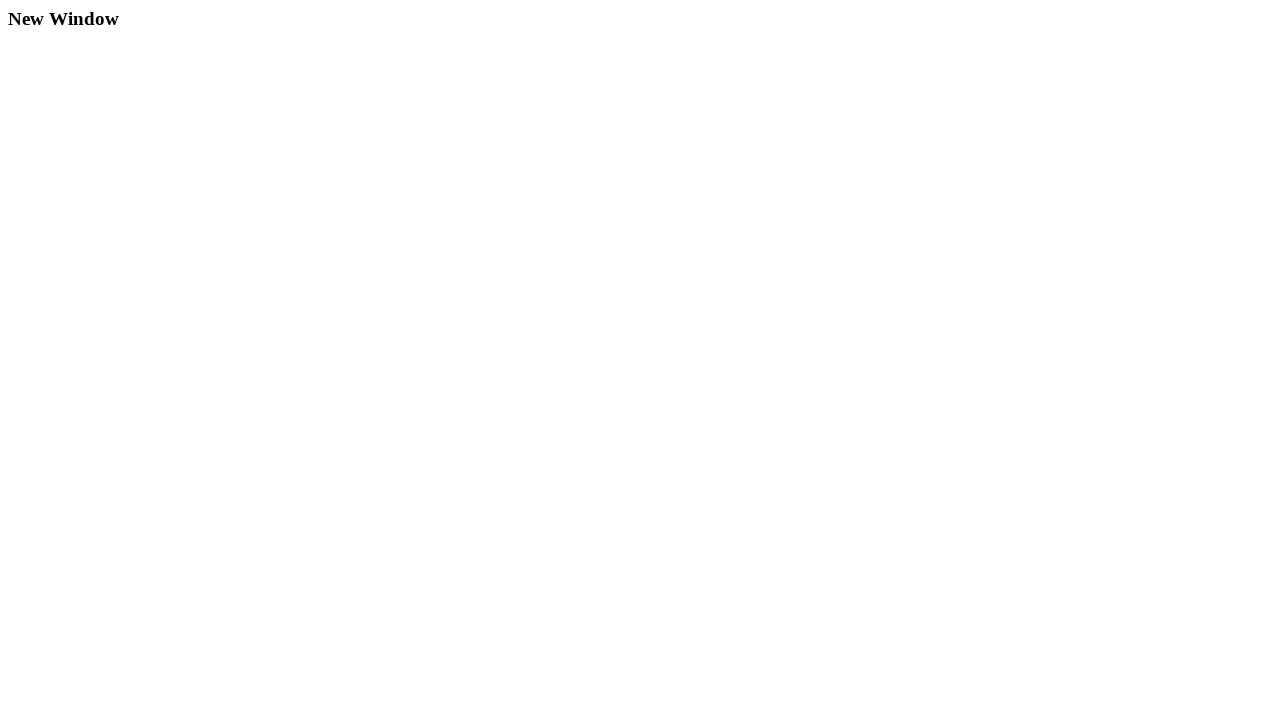

New window page loaded
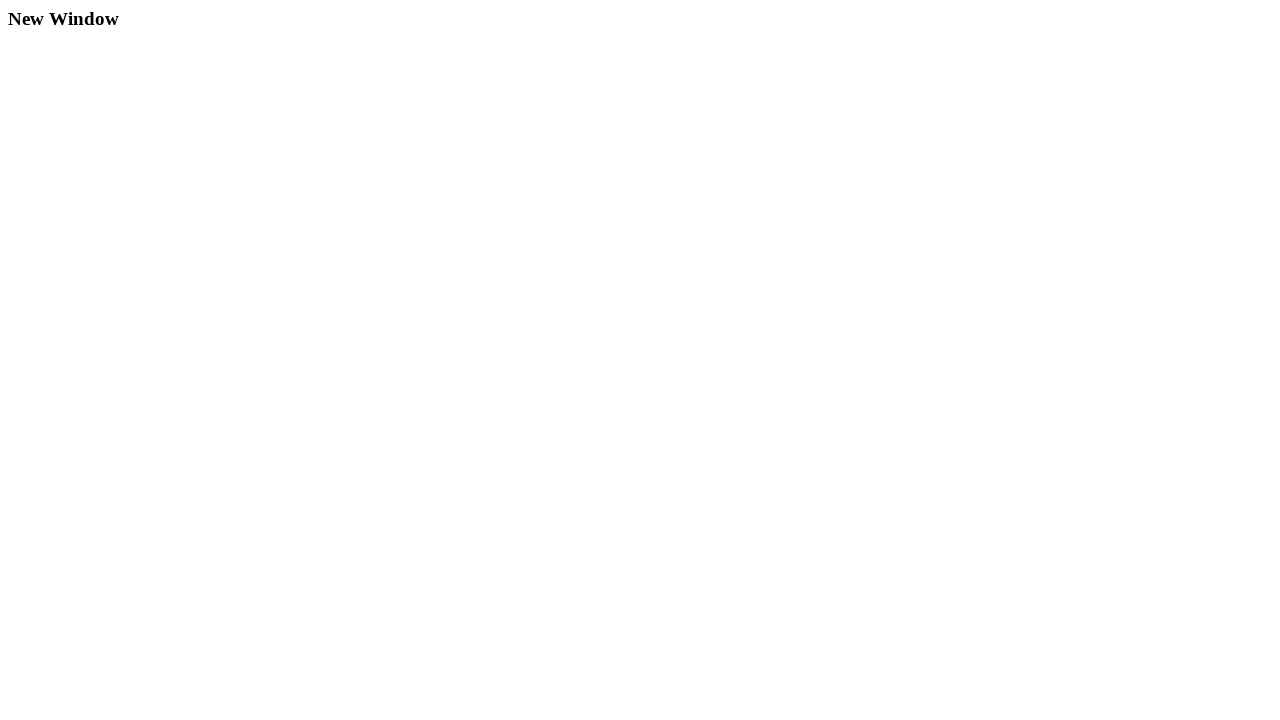

Verified new window title is 'New Window'
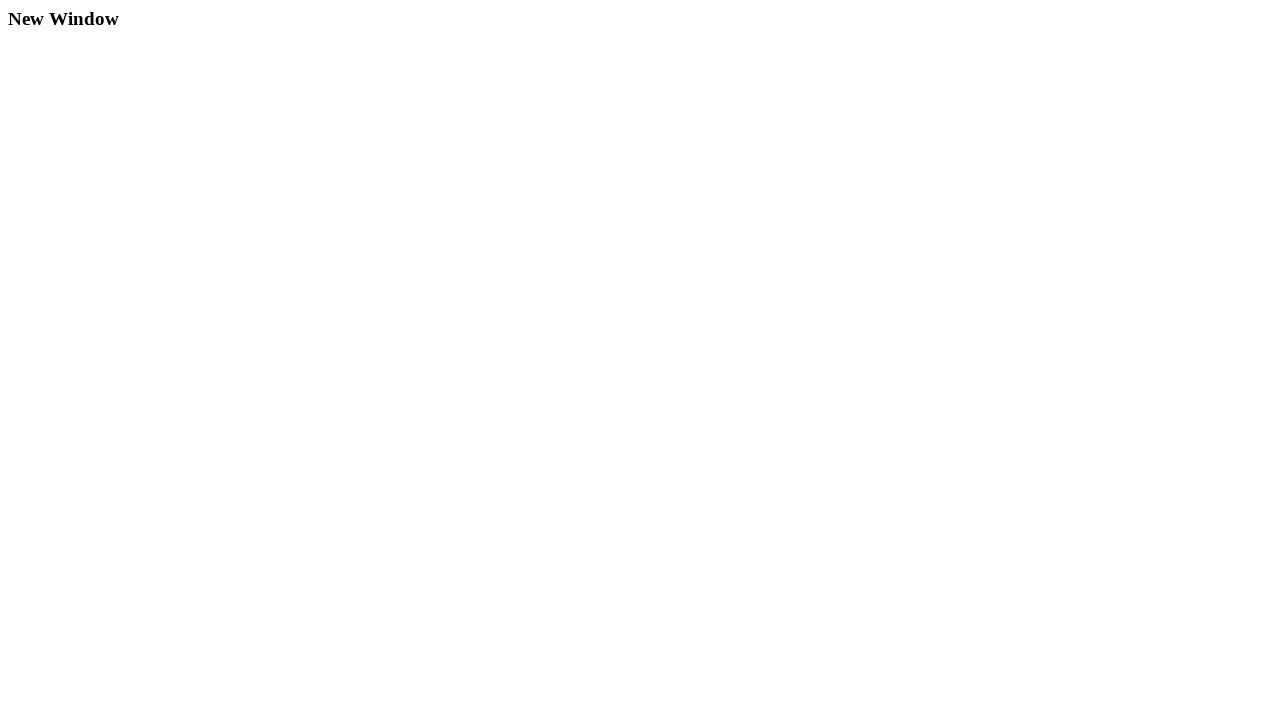

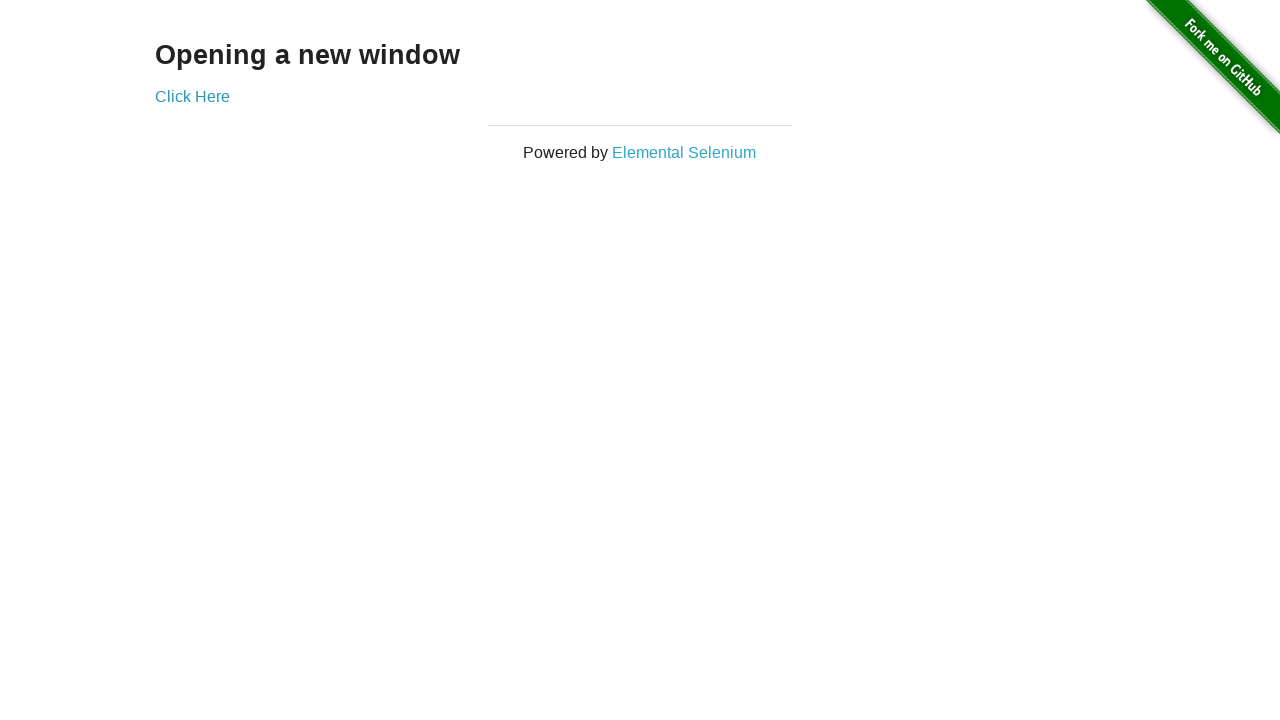